Navigates to the OrangeHRM demo login page and verifies it loads successfully

Starting URL: https://opensource-demo.orangehrmlive.com/web/index.php/auth/login

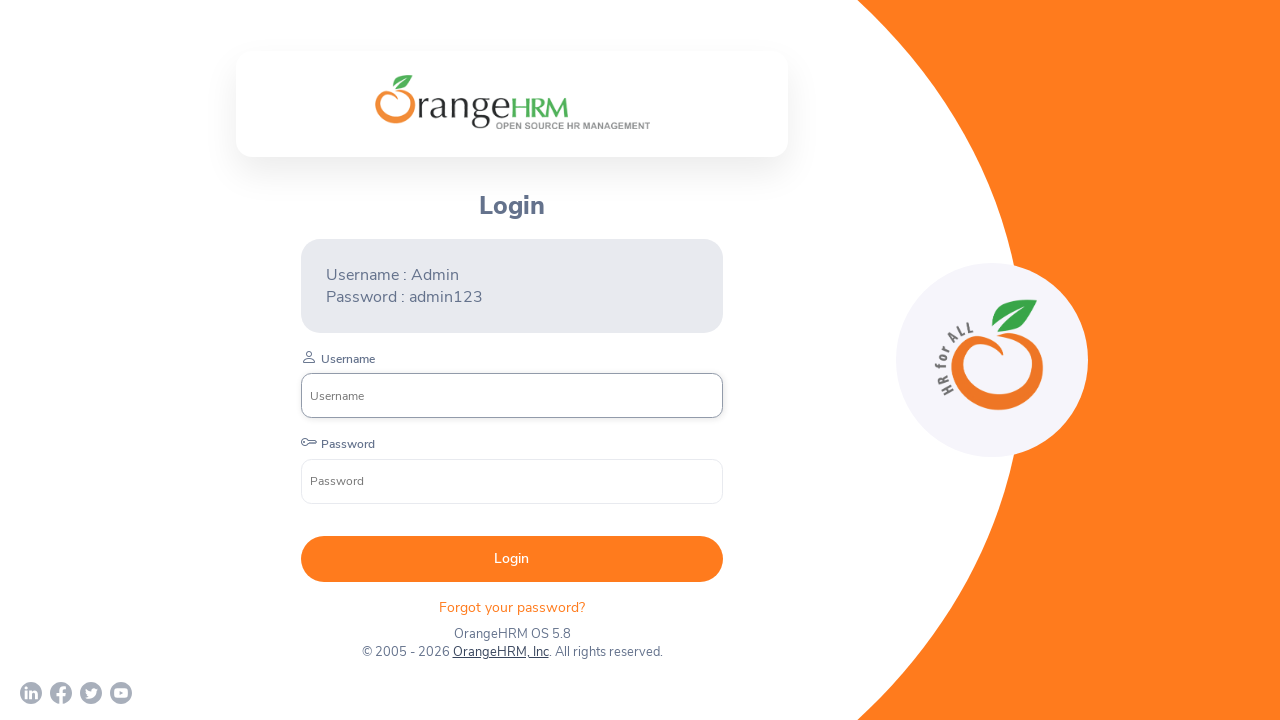

Waited for username input field to load on OrangeHRM login page
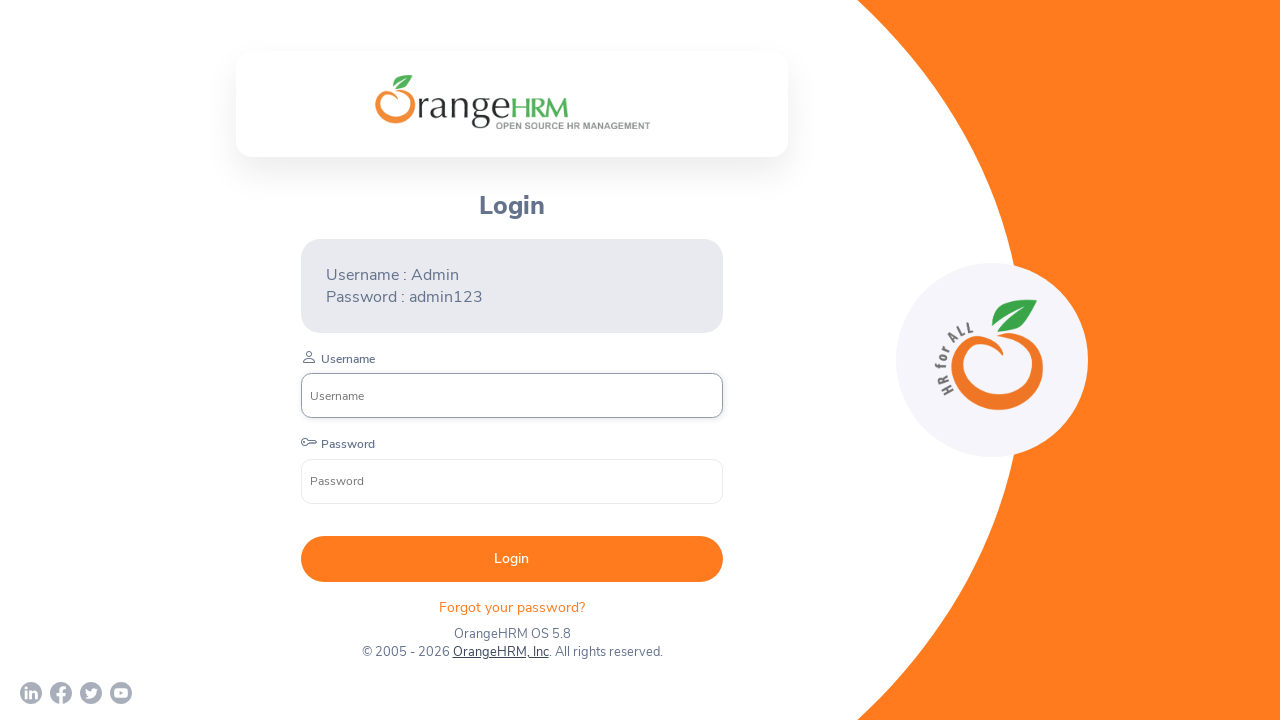

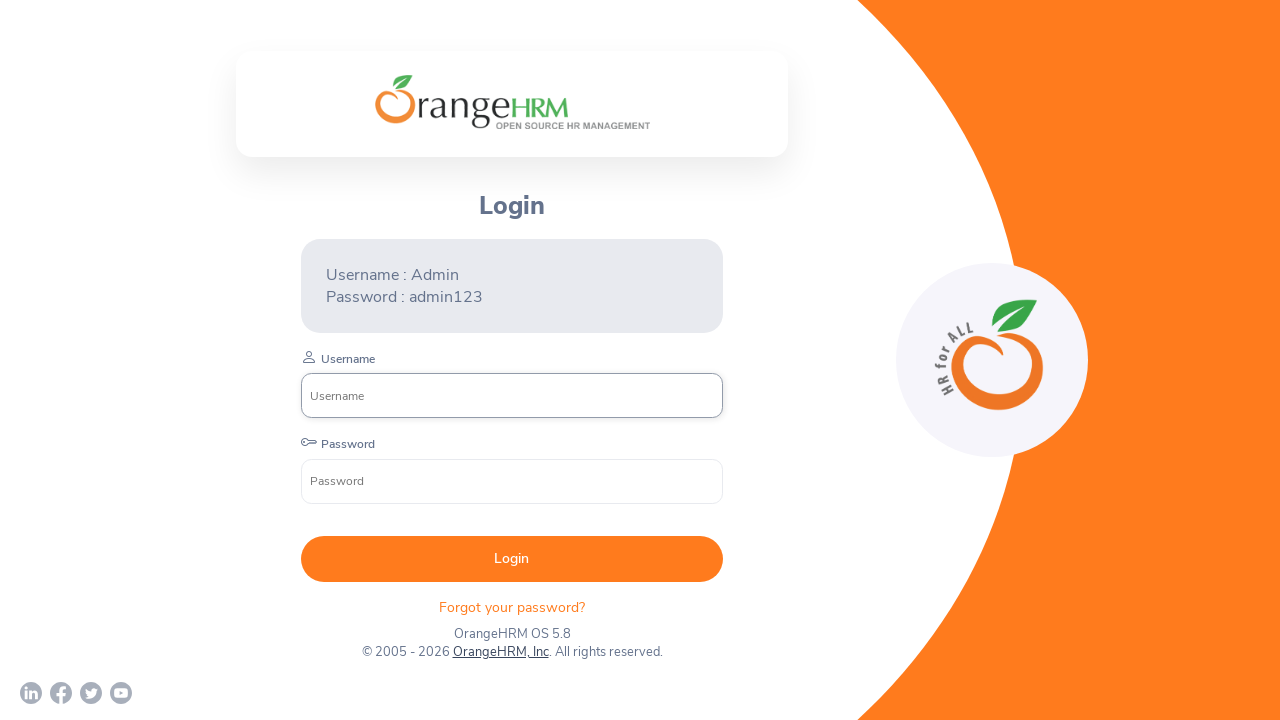